Tests filtering to display only active (uncompleted) items

Starting URL: https://demo.playwright.dev/todomvc

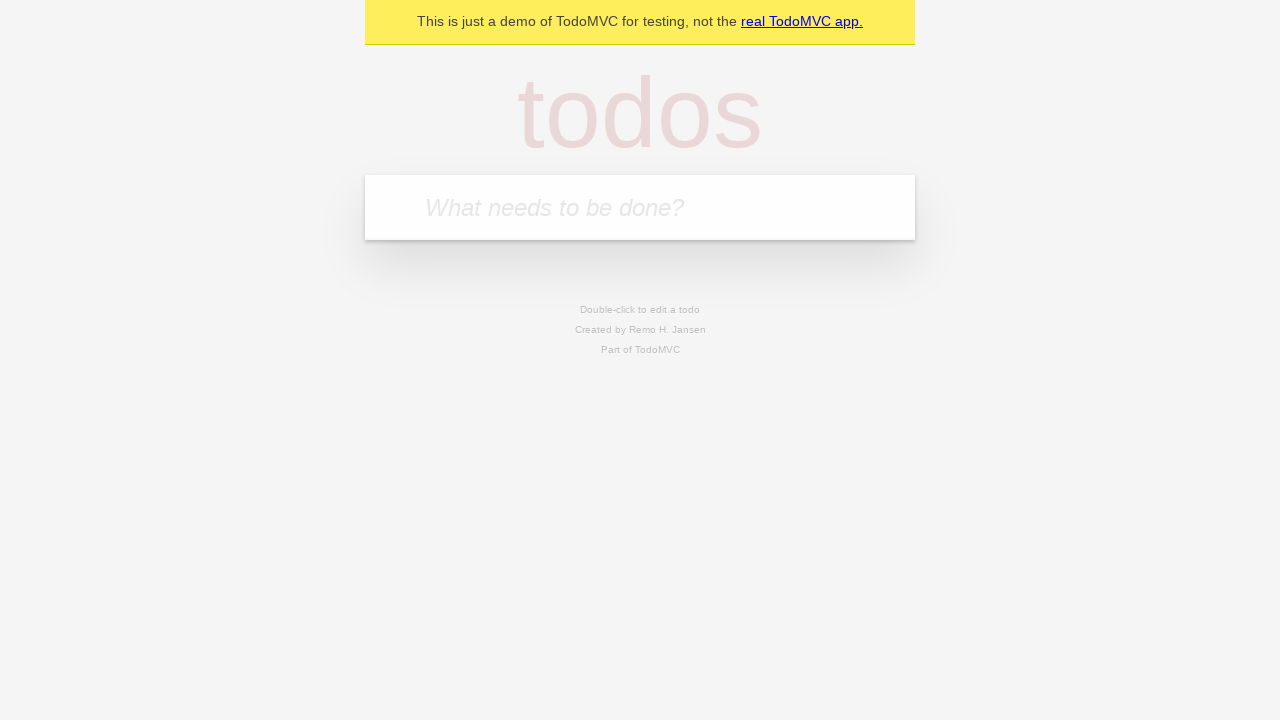

Filled new todo field with 'buy some cheese' on .new-todo
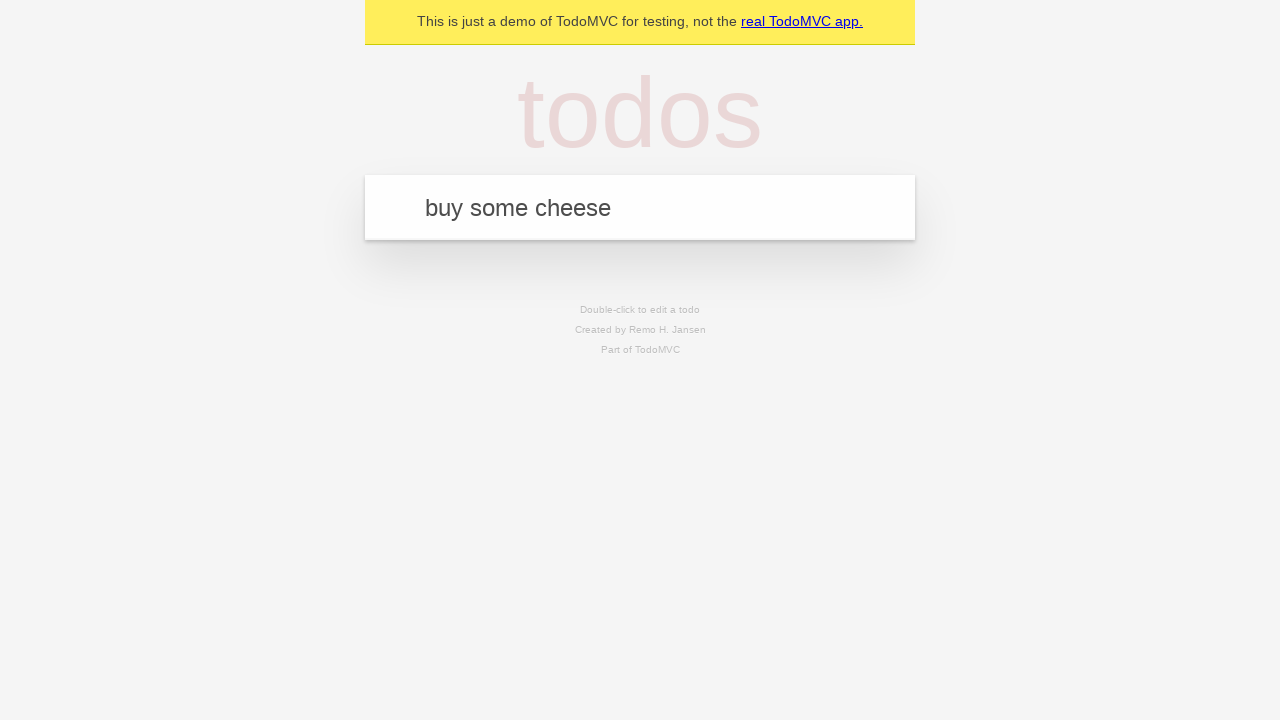

Pressed Enter to create first todo on .new-todo
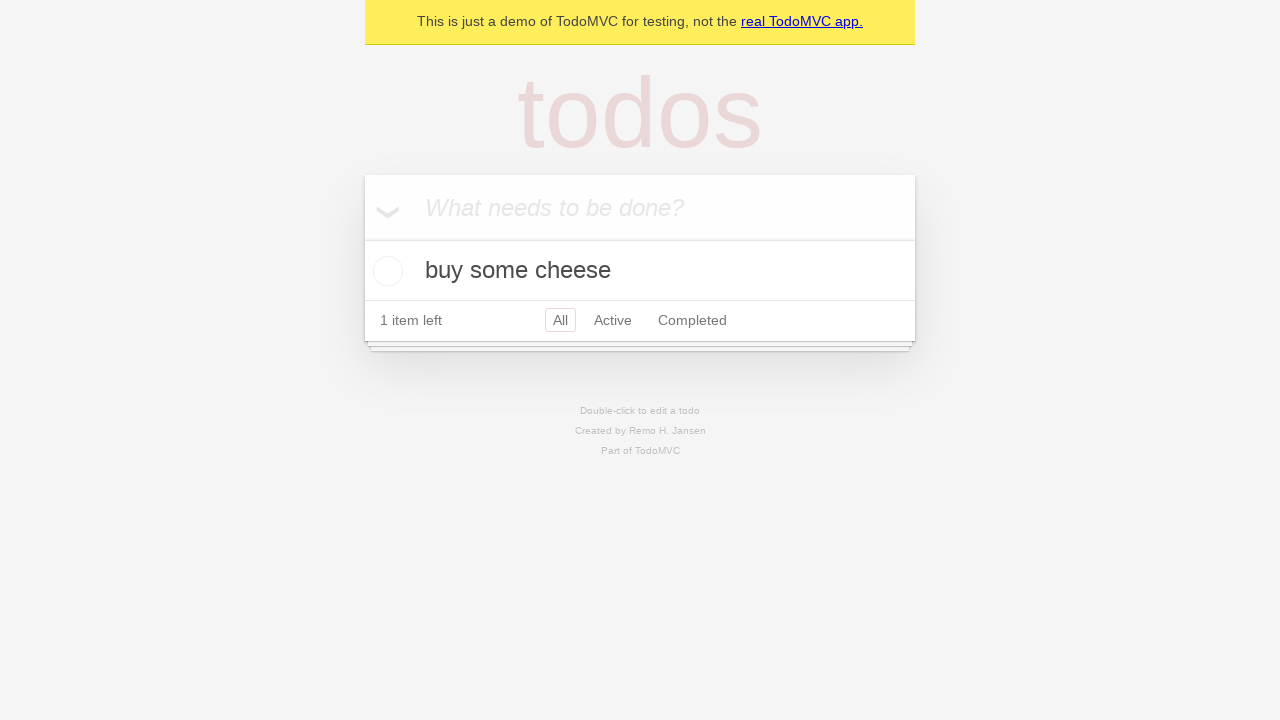

Filled new todo field with 'feed the cat' on .new-todo
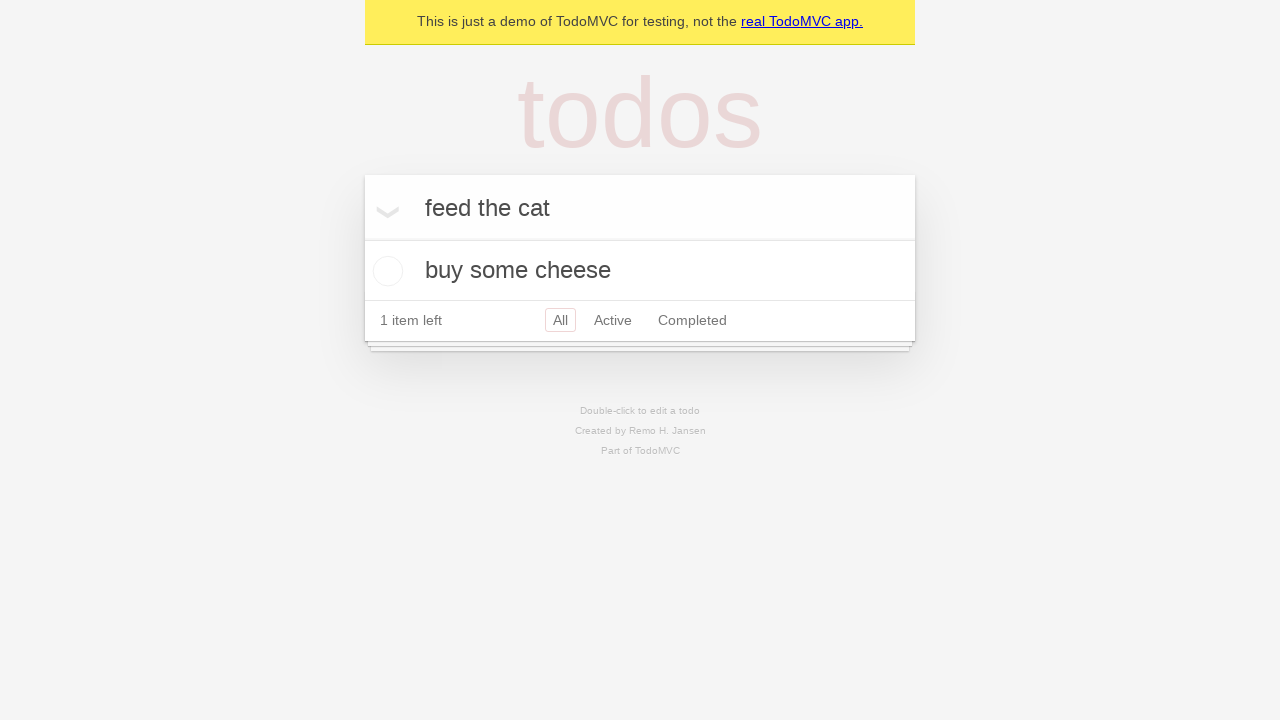

Pressed Enter to create second todo on .new-todo
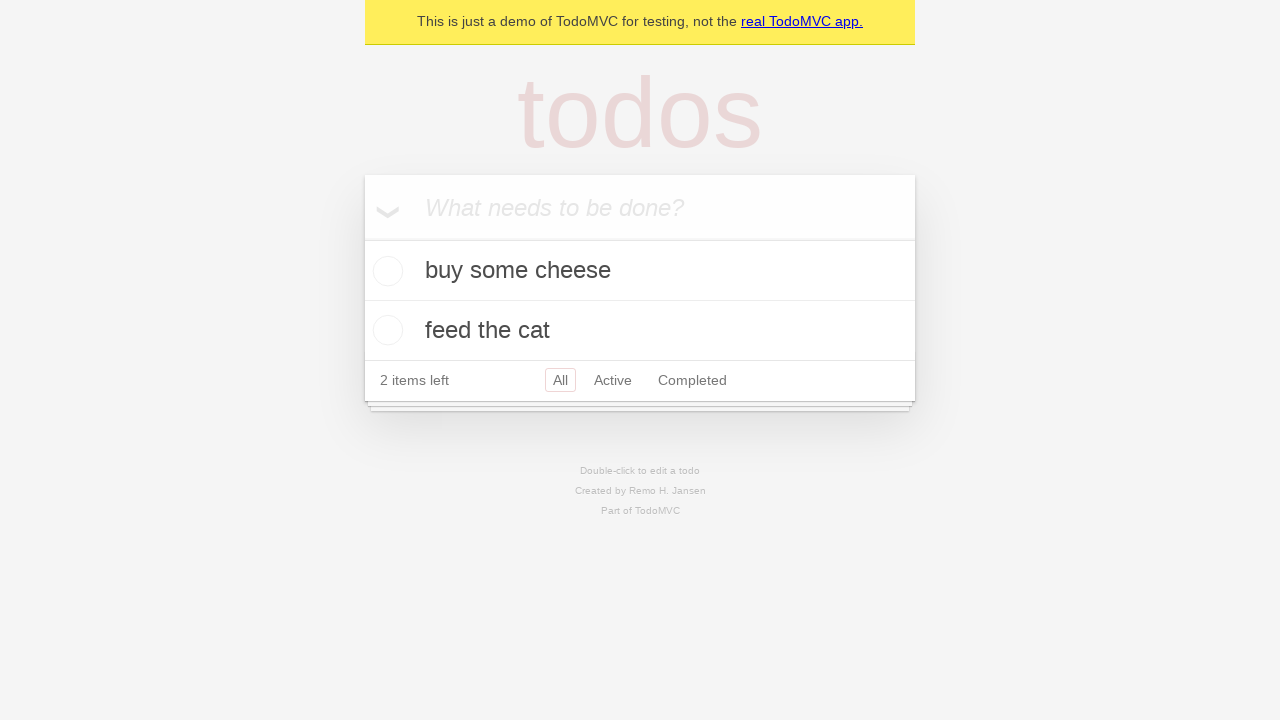

Filled new todo field with 'book a doctors appointment' on .new-todo
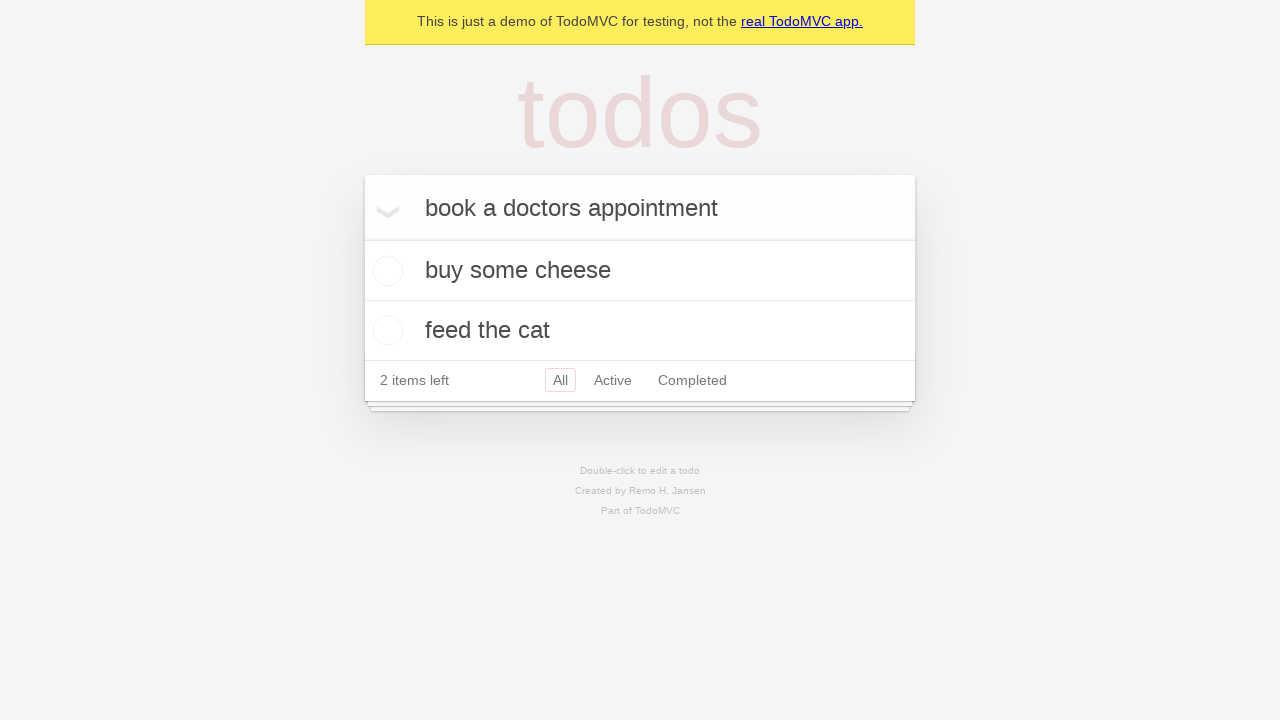

Pressed Enter to create third todo on .new-todo
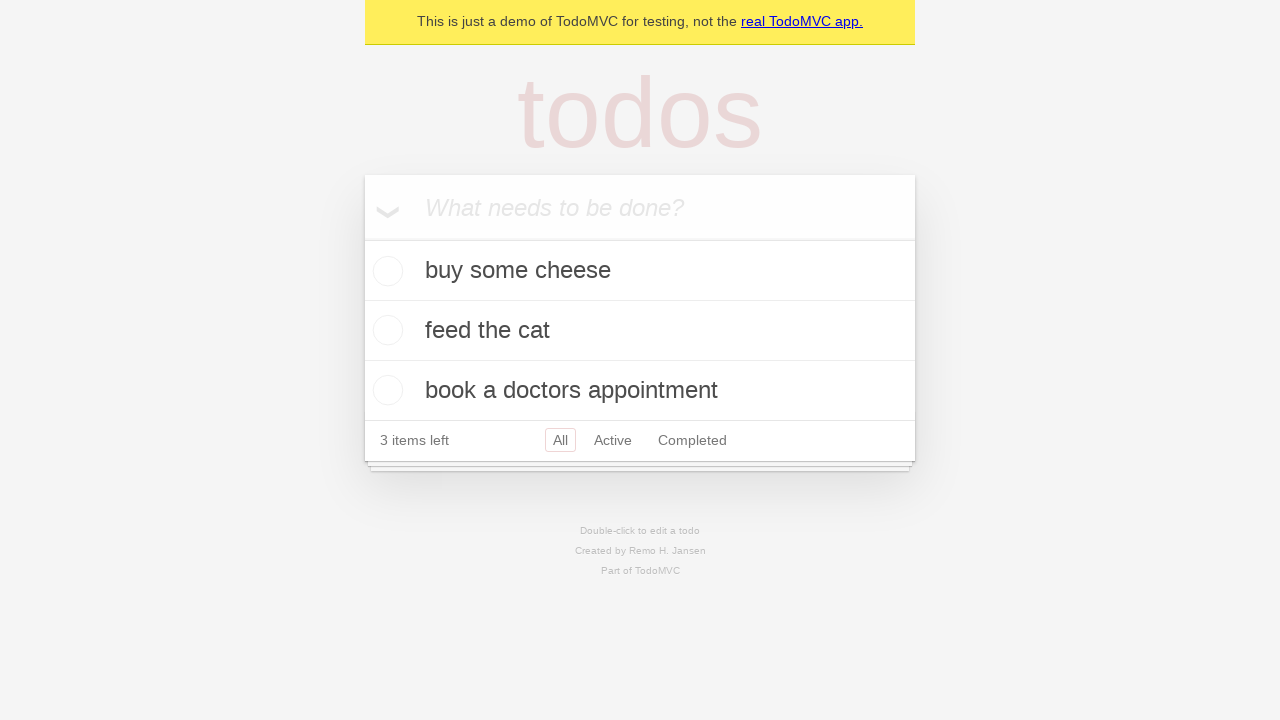

Checked second todo item to mark it as completed at (385, 330) on .todo-list li .toggle >> nth=1
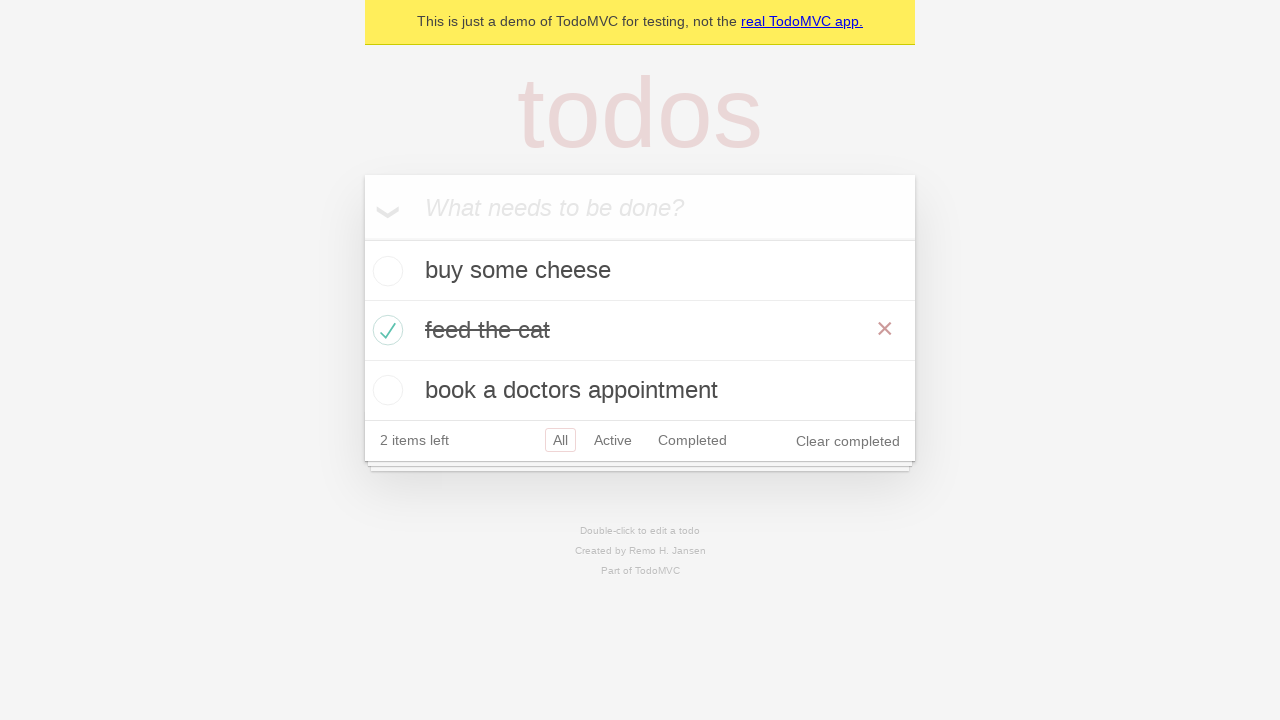

Clicked Active filter to display only uncompleted items at (613, 440) on .filters >> text=Active
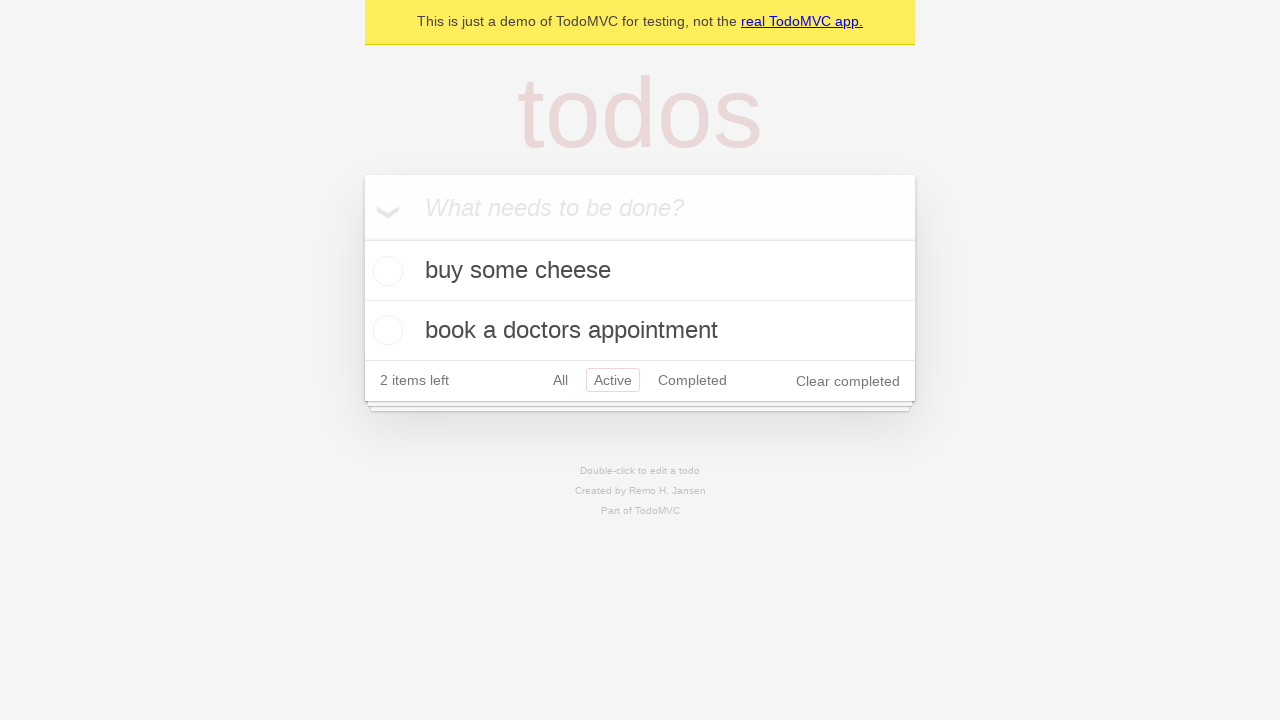

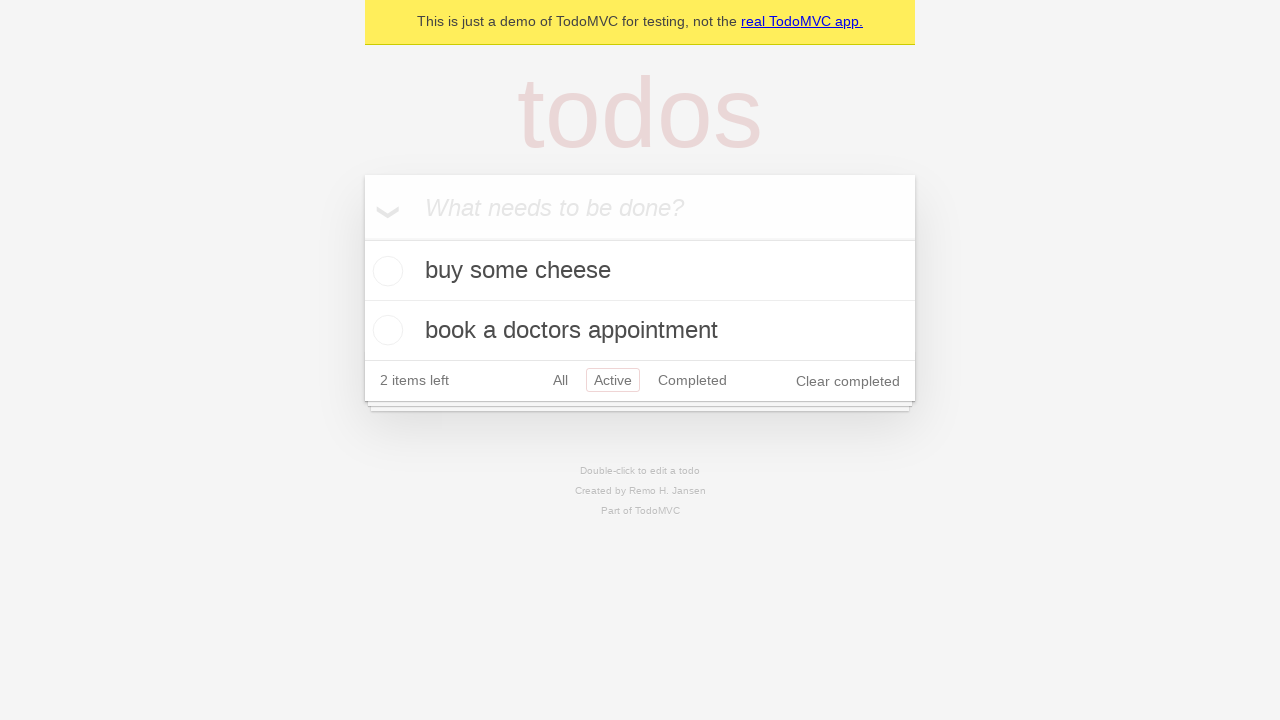